Tests an editable/searchable dropdown component on React Semantic UI by typing a search term and selecting an item from the filtered results.

Starting URL: https://react.semantic-ui.com/maximize/dropdown-example-search-selection/

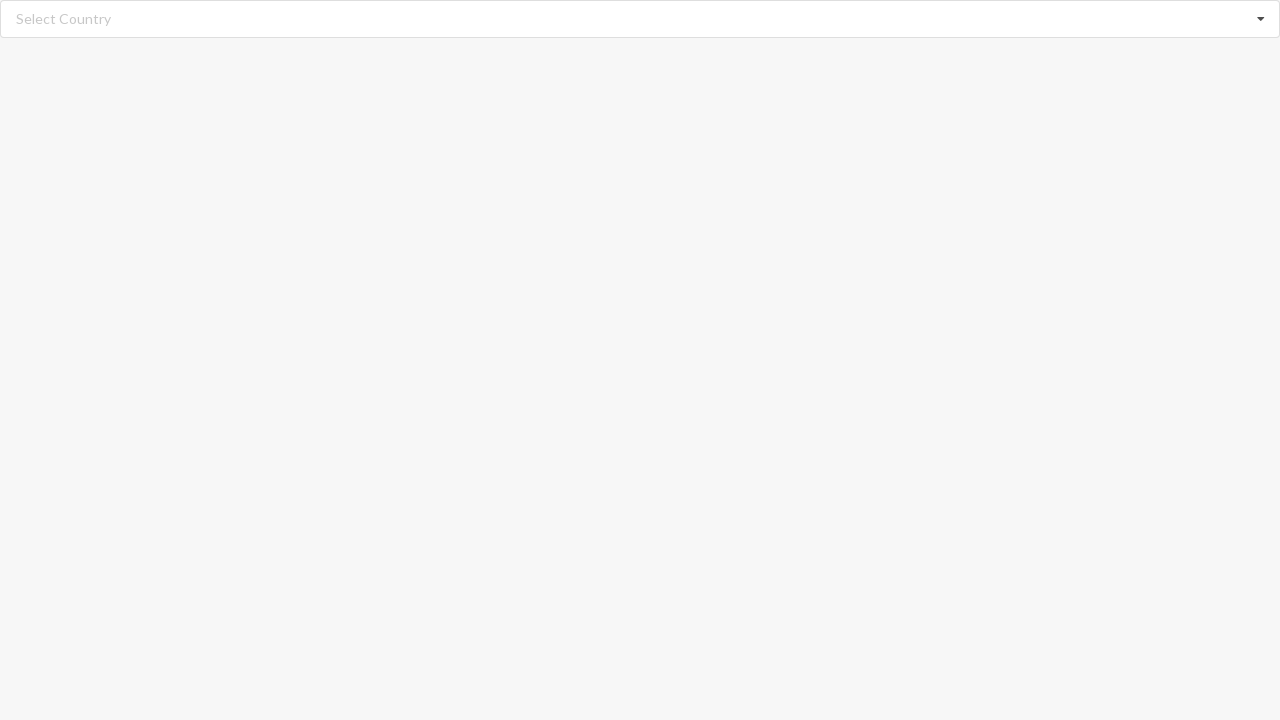

Typed 'Bangladesh' in the searchable dropdown field on input.search
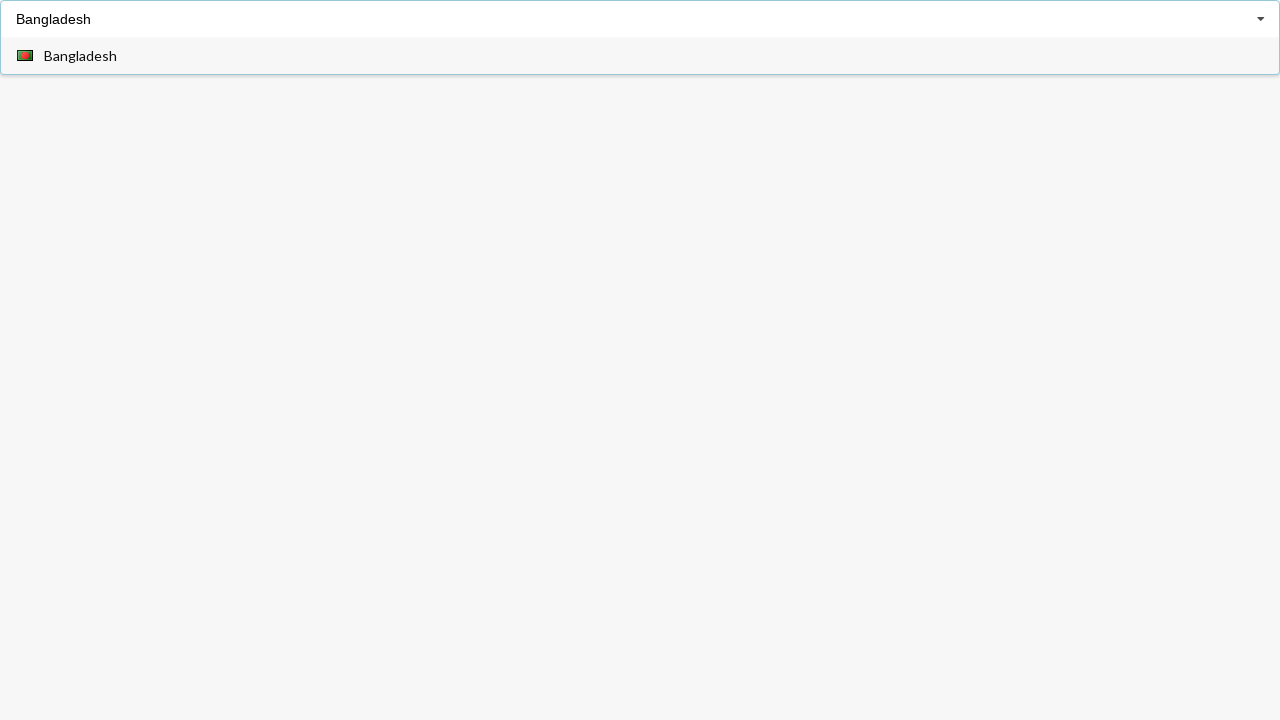

Dropdown options list appeared after typing search term
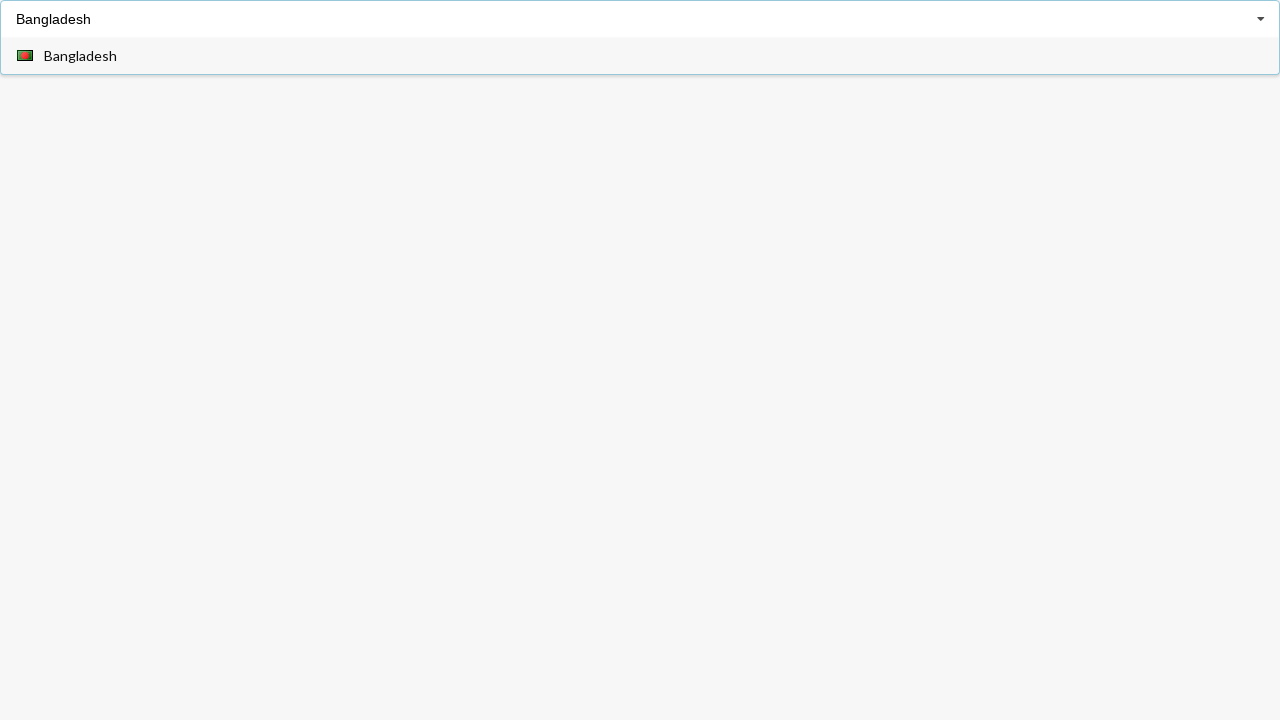

Selected 'Bangladesh' from the filtered dropdown results at (640, 56) on div[role='option']:has-text('Bangladesh')
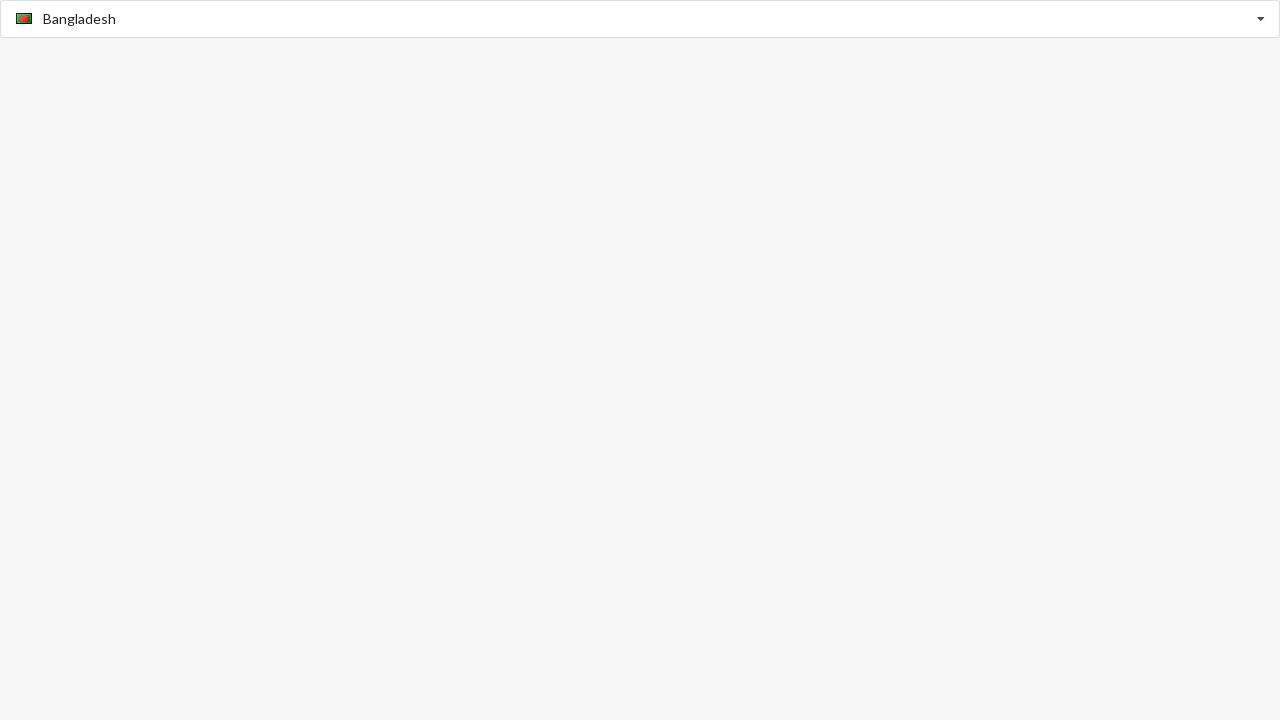

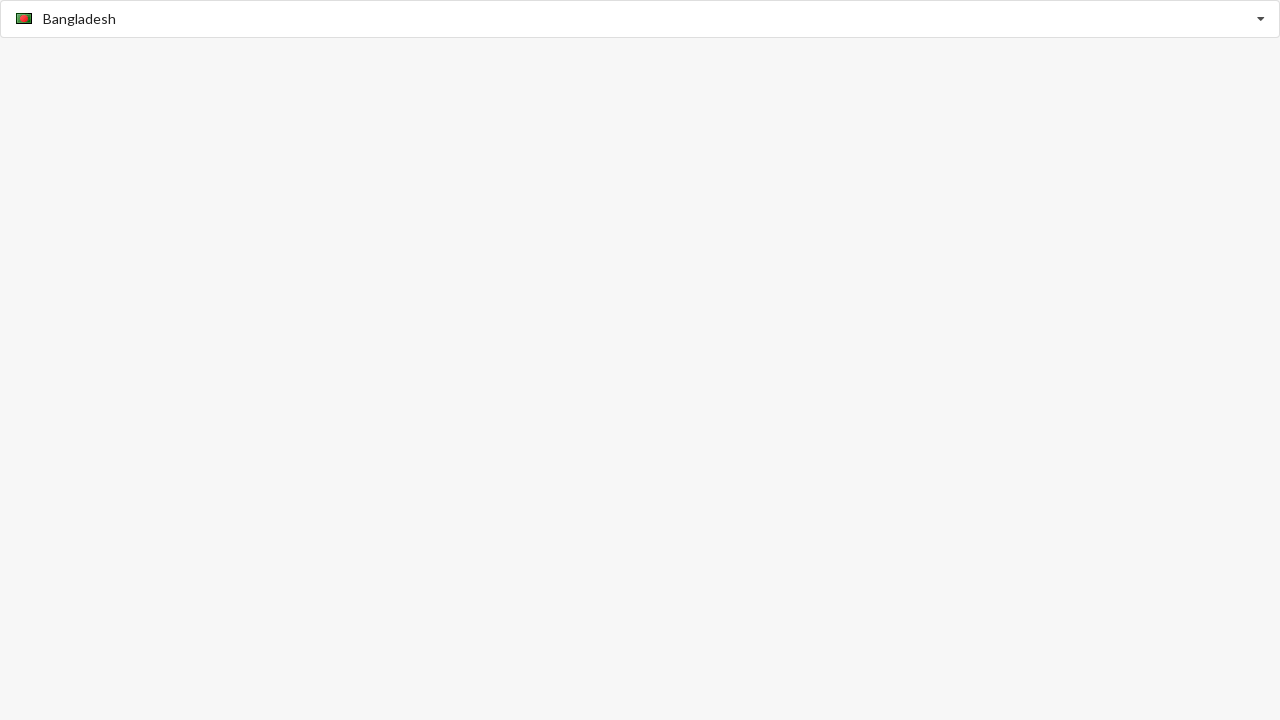